Tests that clicking the medium priority button changes its background color to yellow.

Starting URL: https://splendorous-starlight-c2b50a.netlify.app/

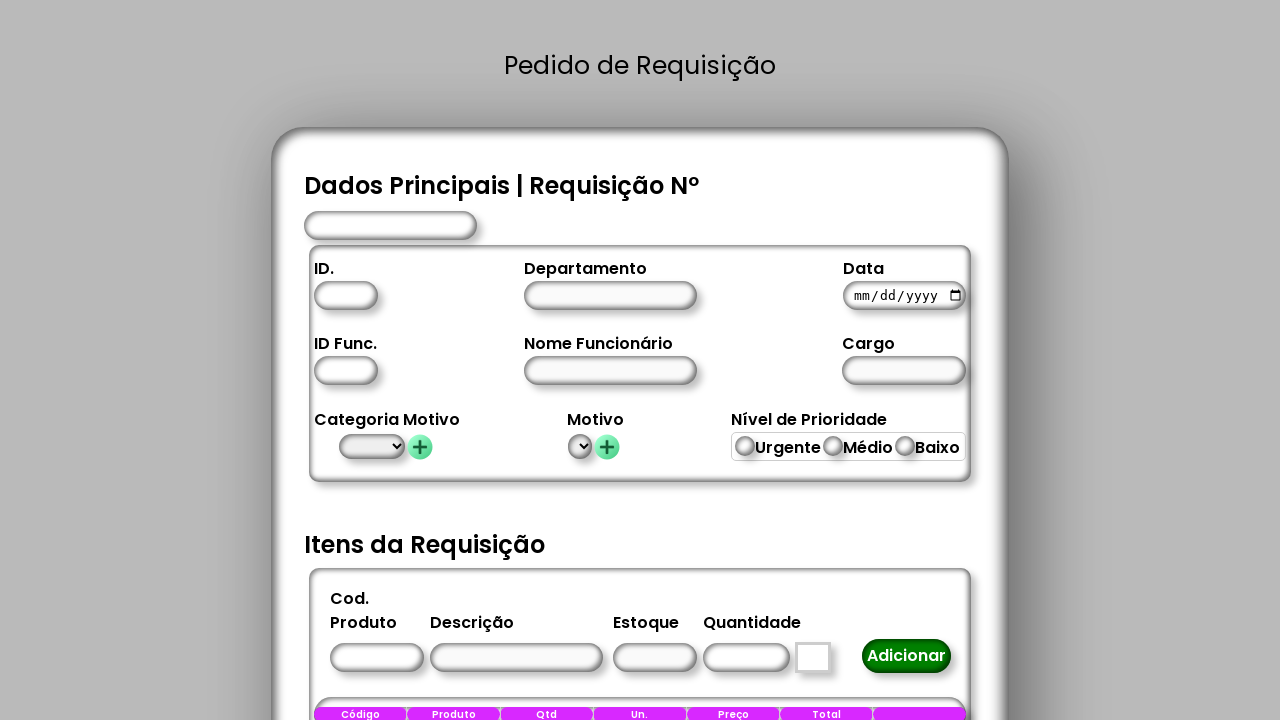

Waited 3 seconds for page to load
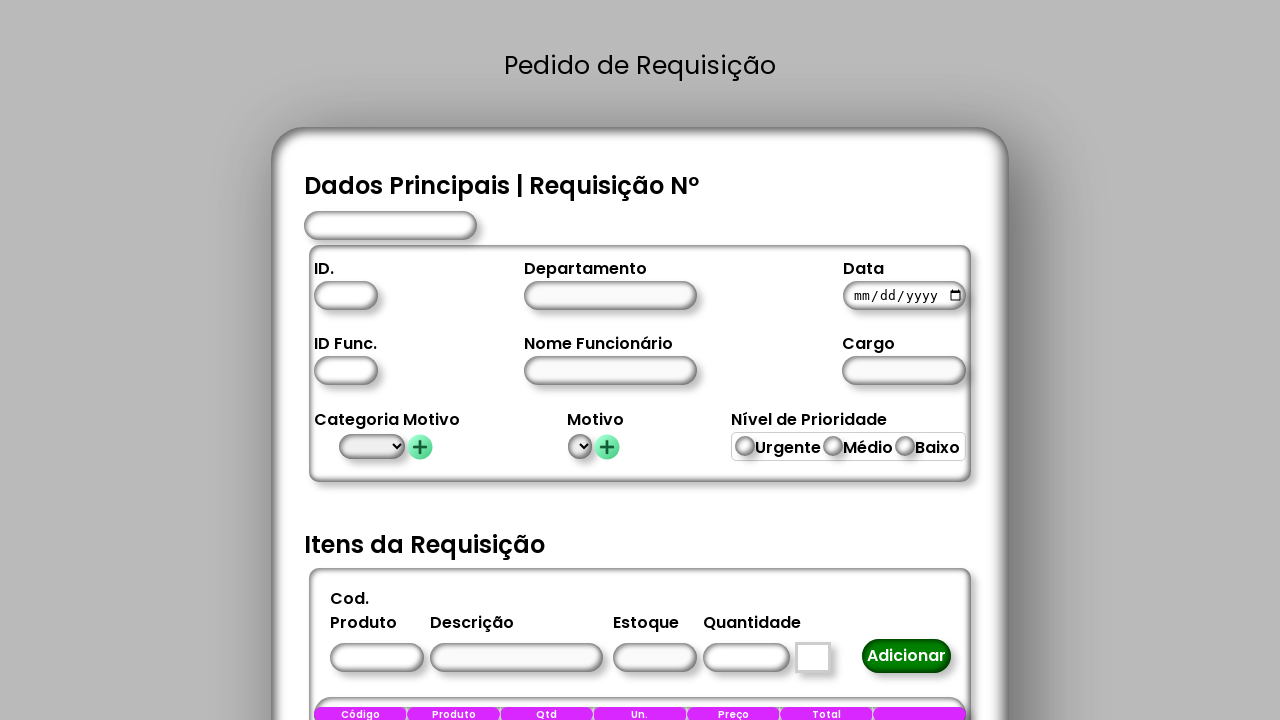

Clicked medium priority button at (833, 446) on #medio
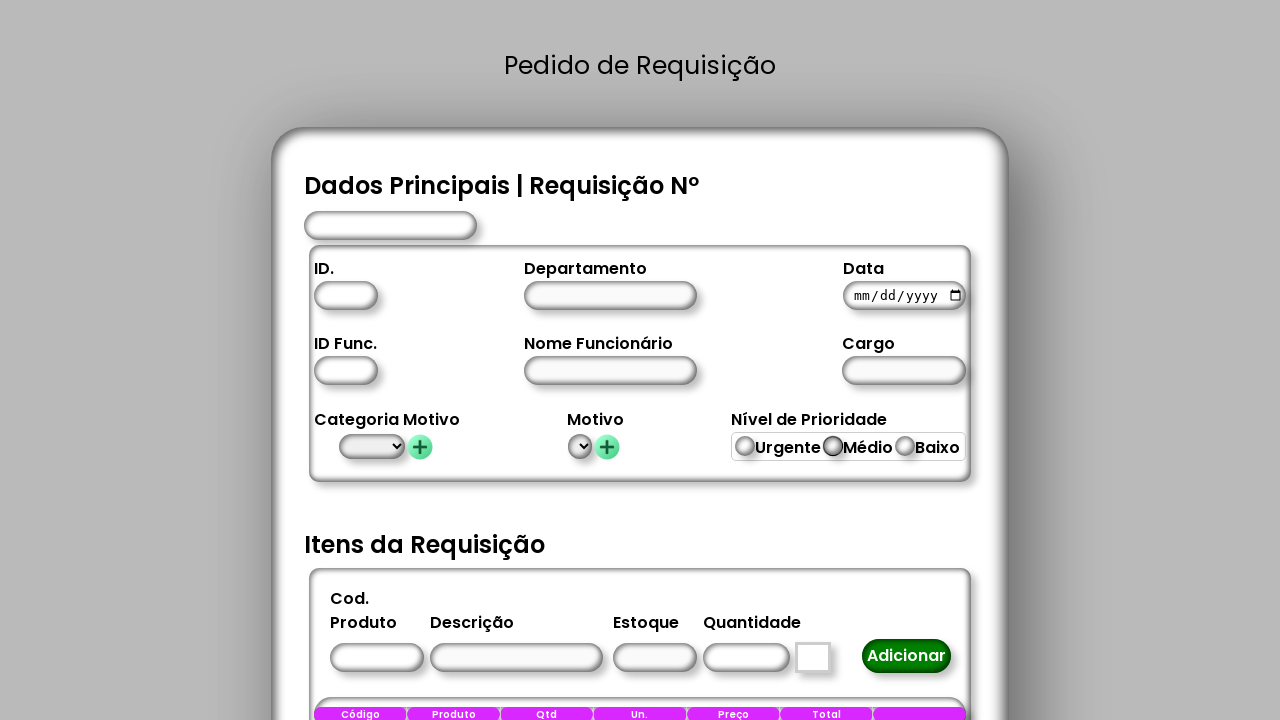

Waited 400ms for button state change
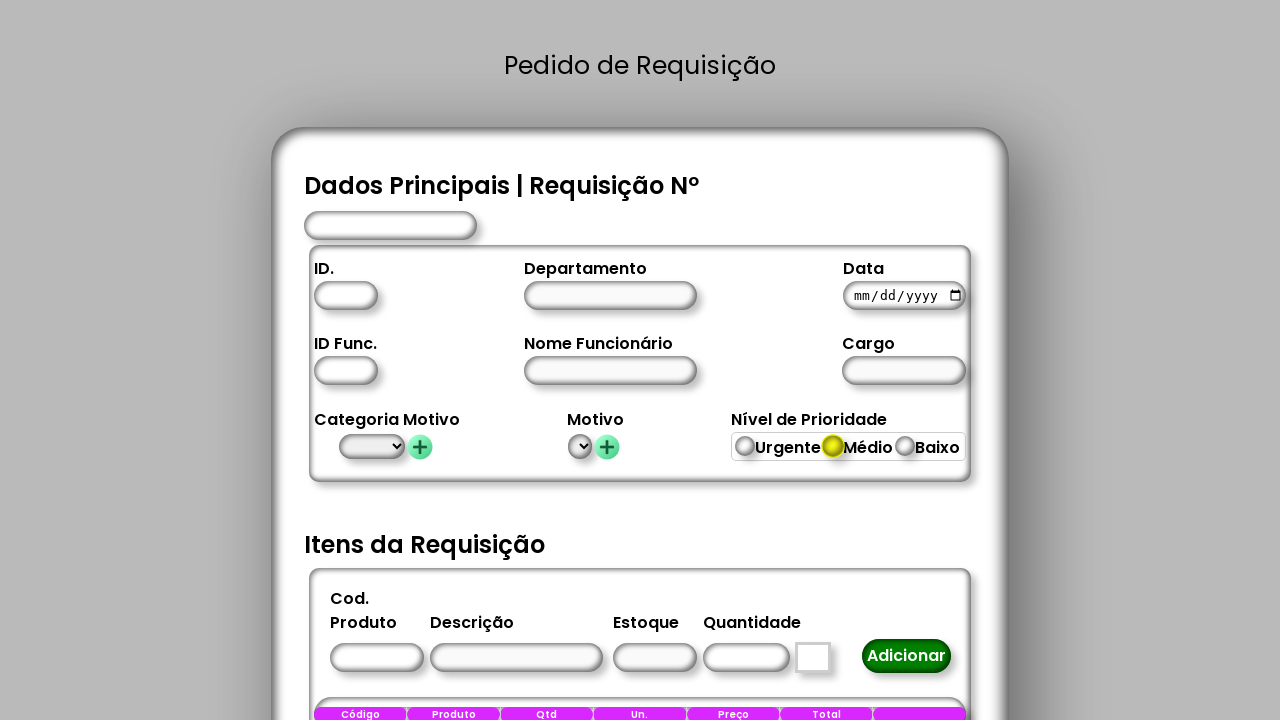

Verified medium priority button is present with updated state
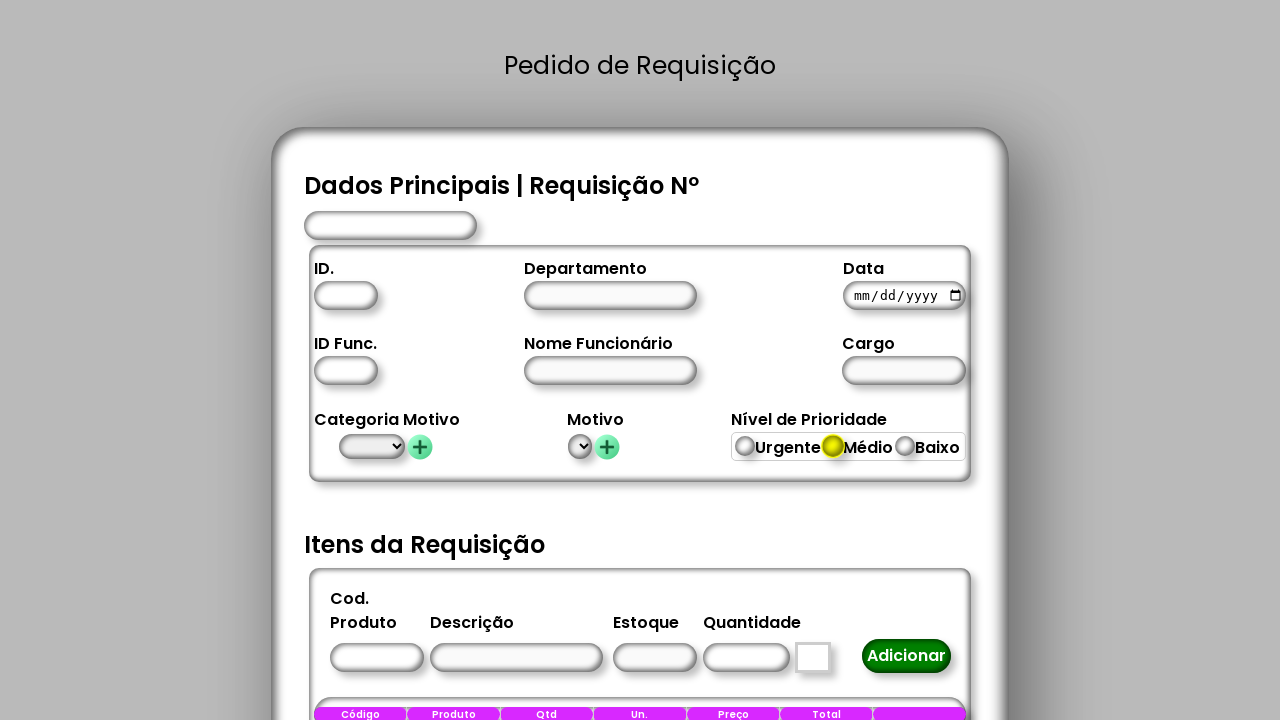

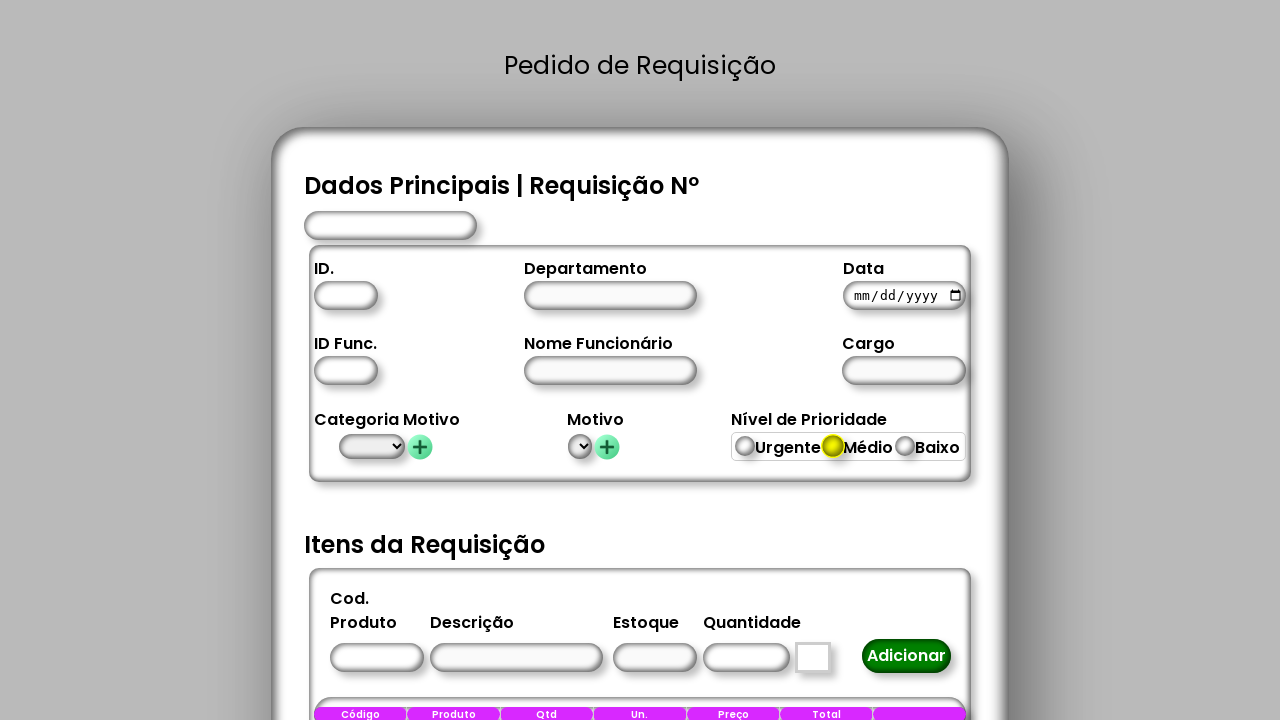